Tests checkbox interaction on a practice form by checking three checkboxes using different methods (click, check), then unchecking them using corresponding uncheck methods.

Starting URL: https://demoqa.com/automation-practice-form

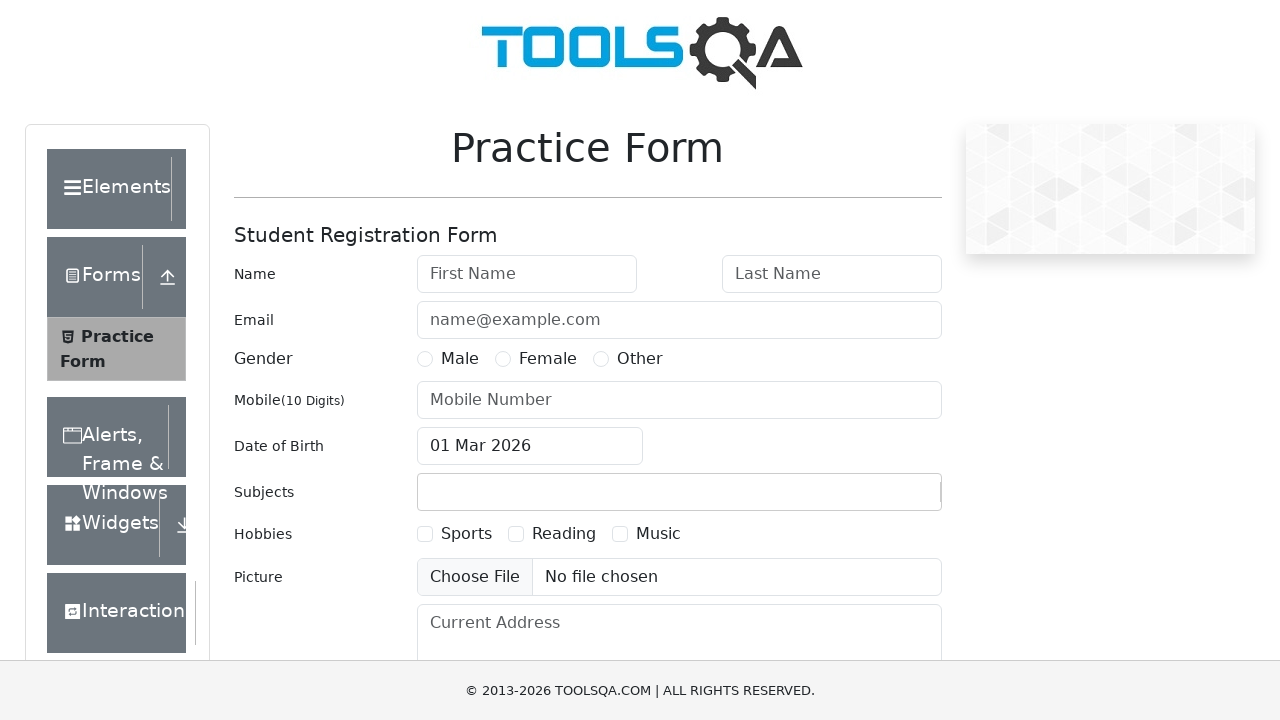

Checked Sports checkbox using locator click at (466, 534) on text=Sports
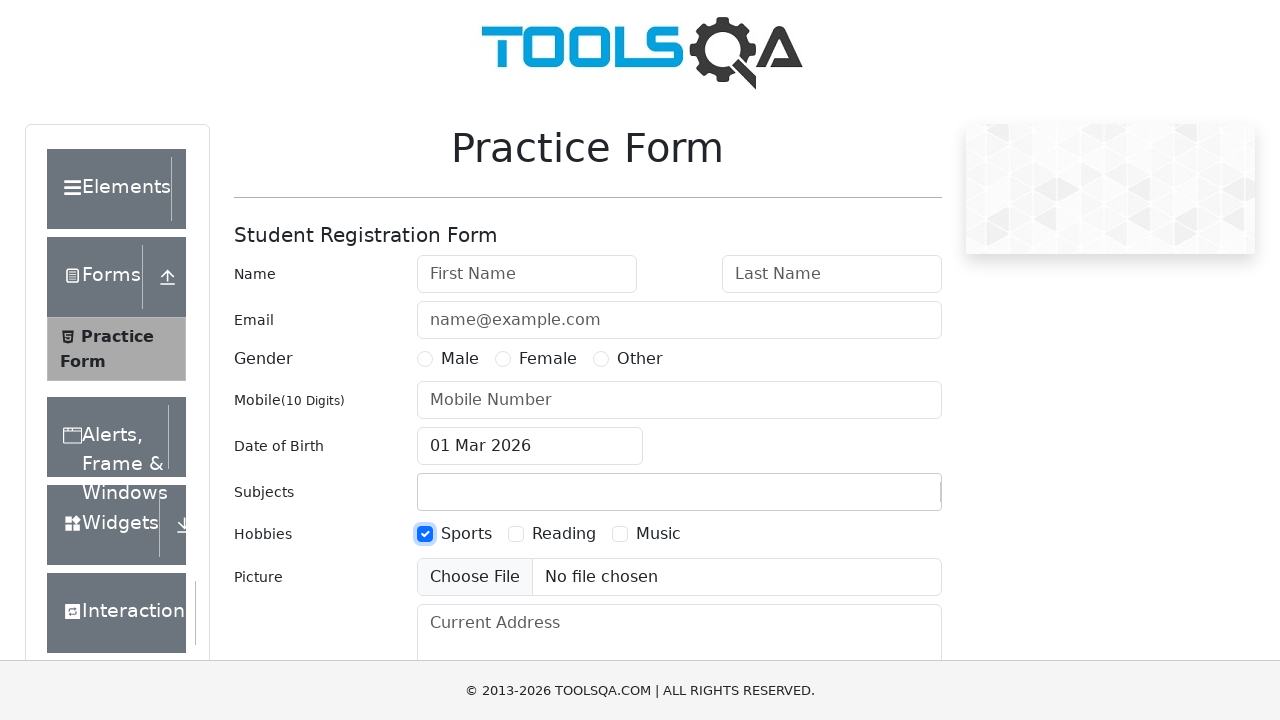

Checked Reading checkbox using check() method at (564, 534) on text=Reading
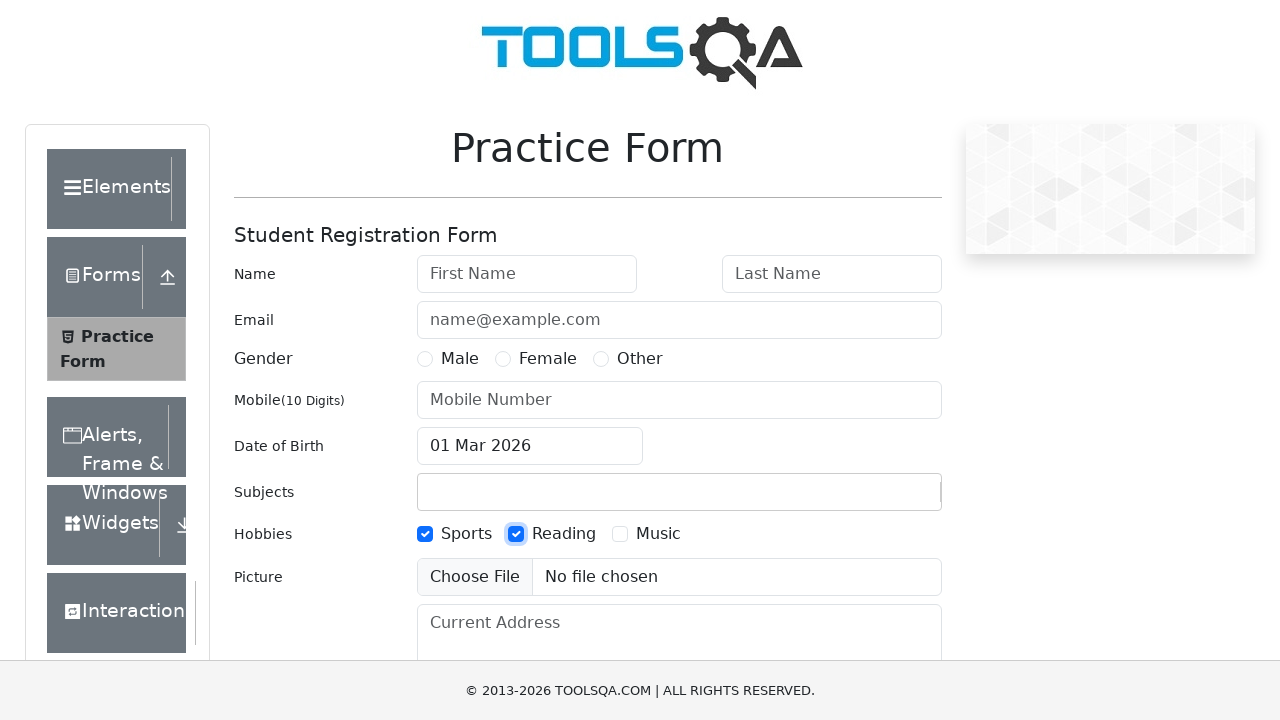

Checked Music checkbox using locator check() at (658, 534) on text=Music
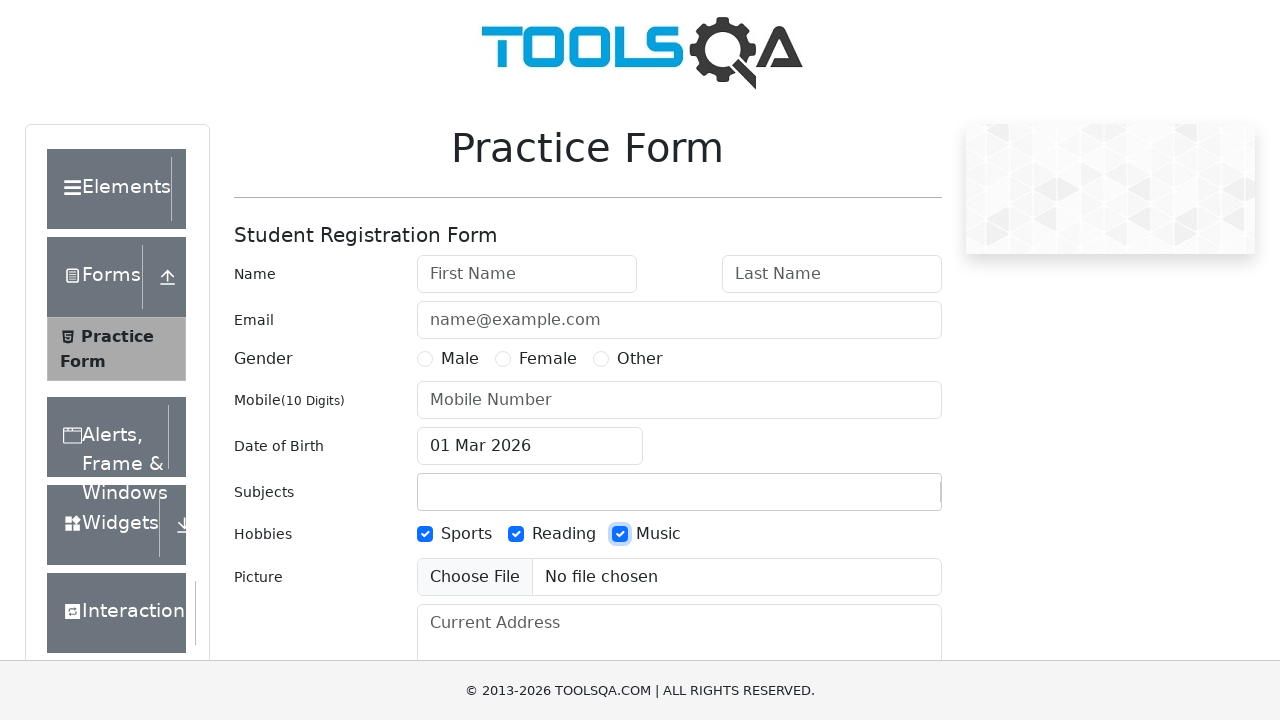

Waited 1 second to observe checked state
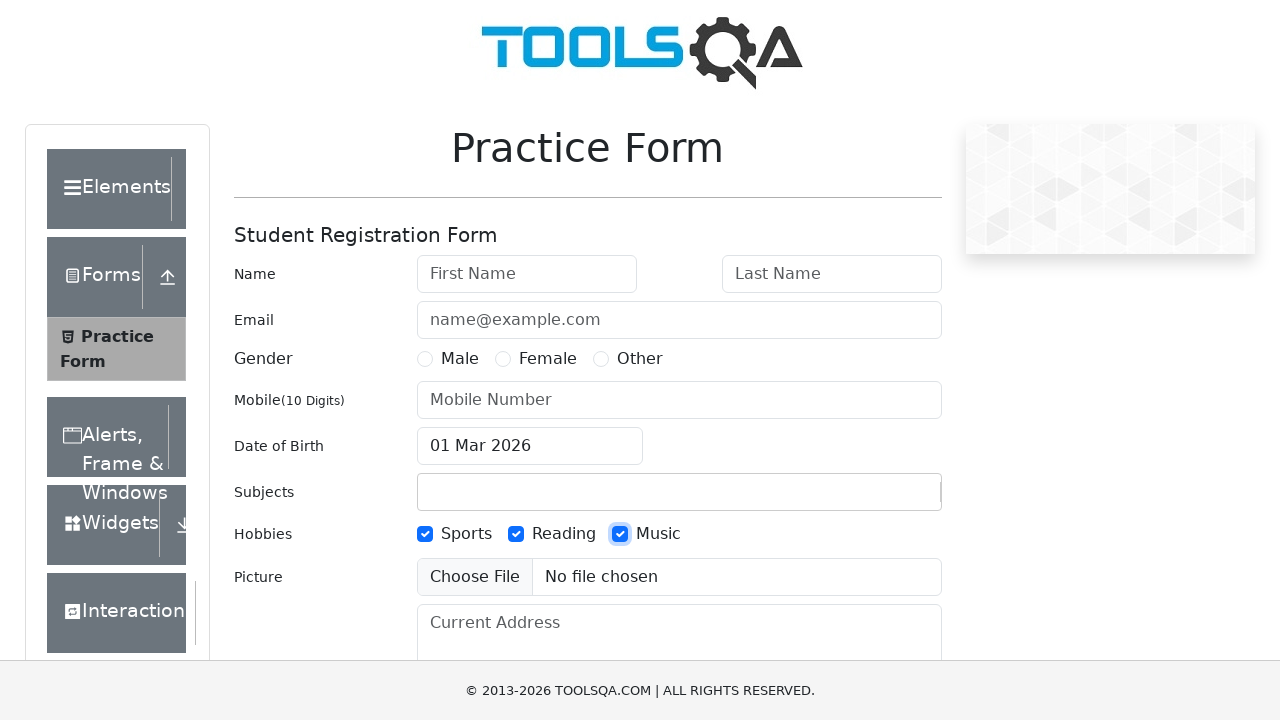

Unchecked Sports checkbox using locator click at (466, 534) on text=Sports
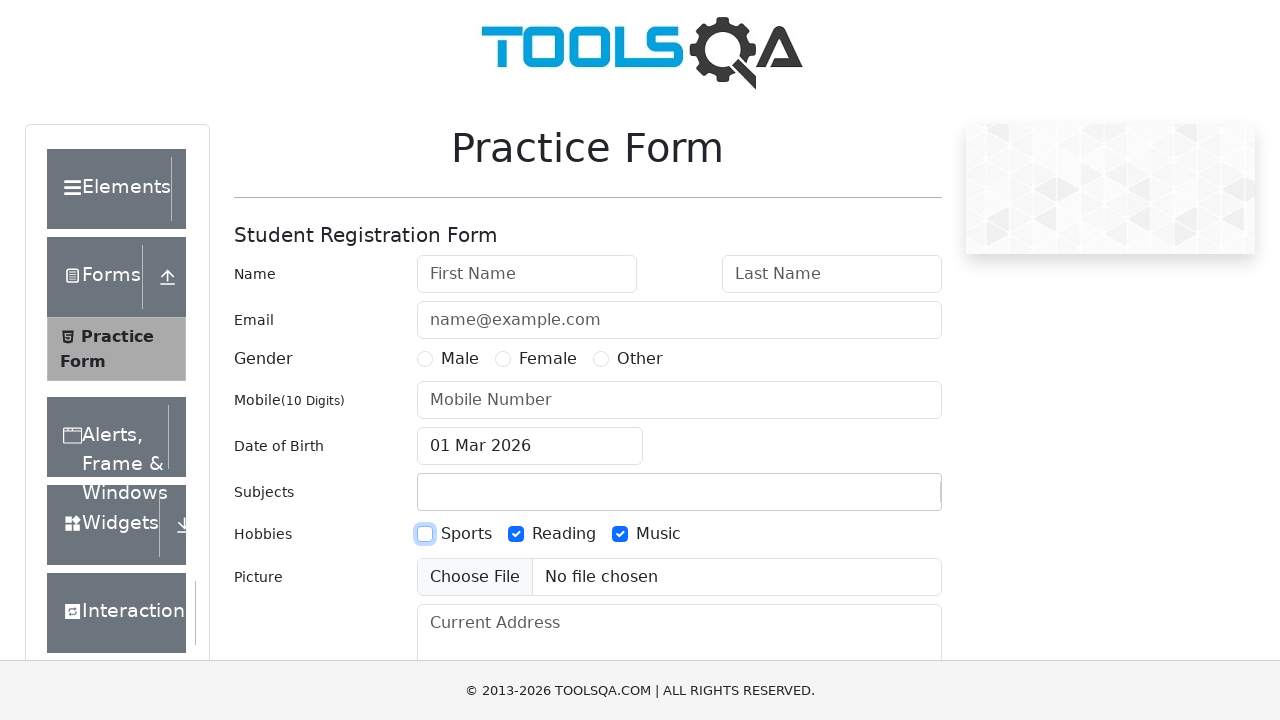

Unchecked Reading checkbox using uncheck() method at (564, 534) on text=Reading
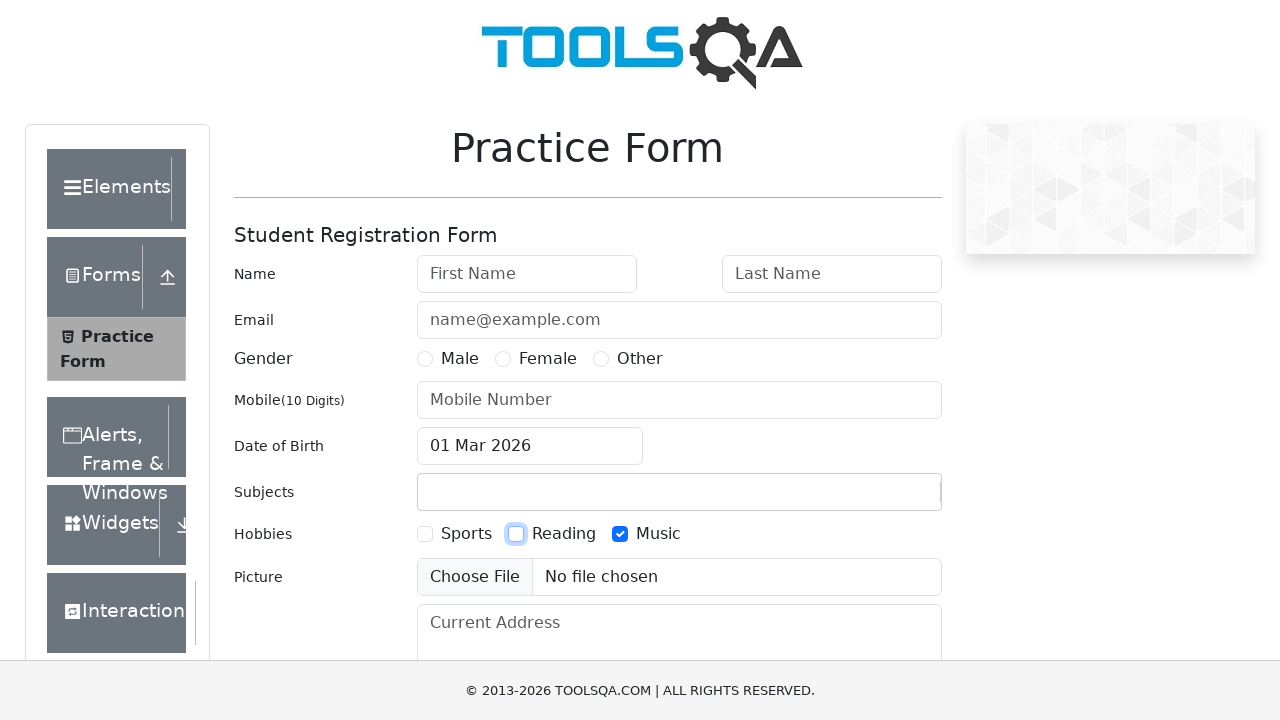

Unchecked Music checkbox using locator uncheck() at (658, 534) on text=Music
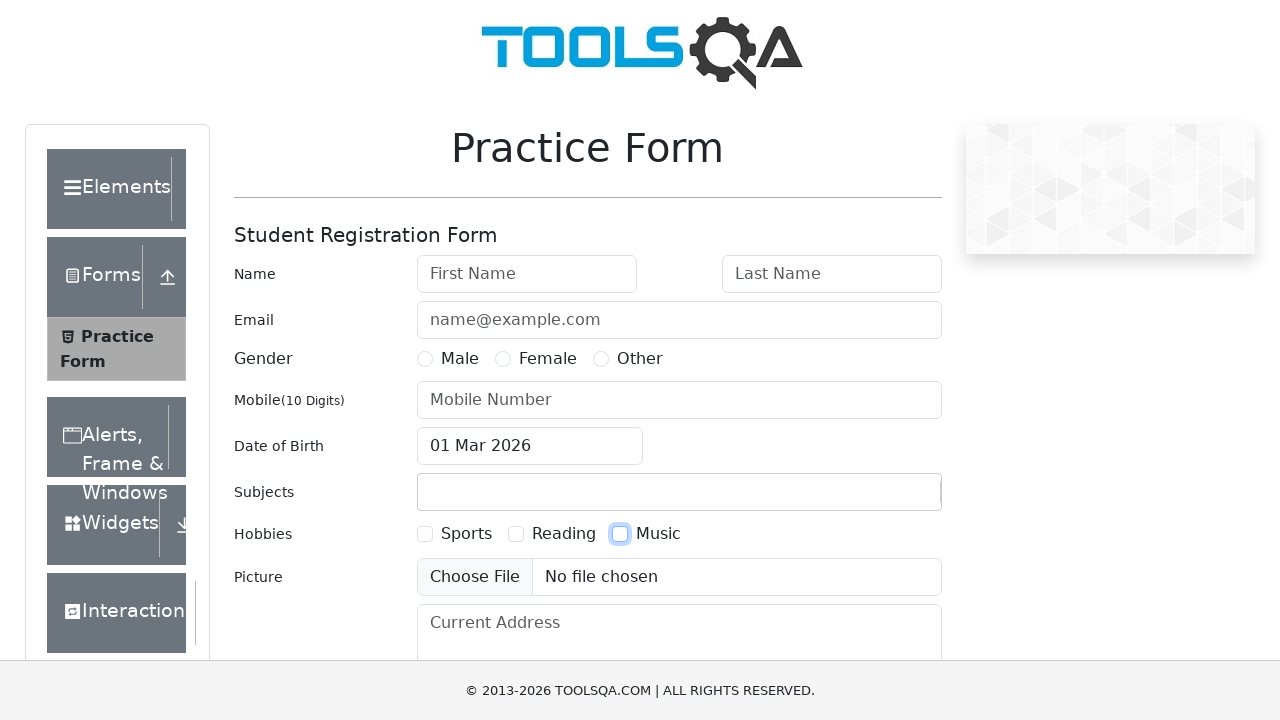

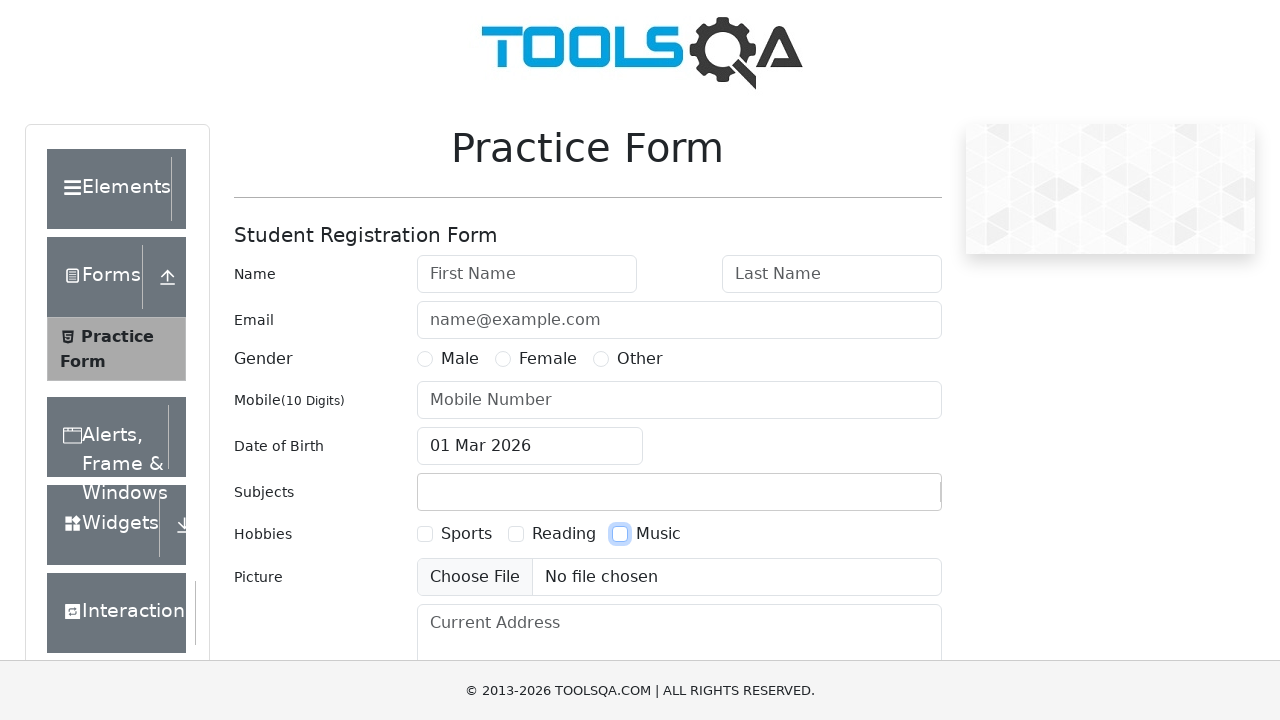